Navigates to an API documentation page and waits for the URL element to load

Starting URL: https://ap123-illusiondiffusion.hf.space/?view=api

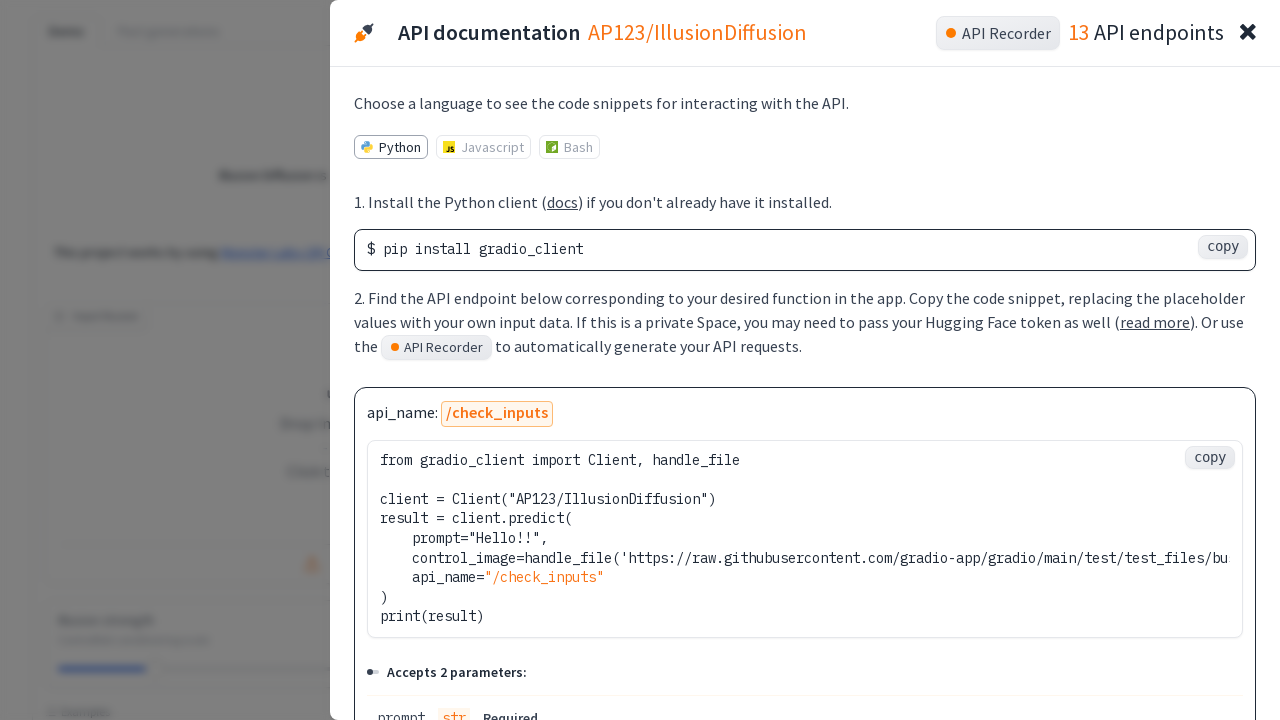

Navigated to API documentation page at https://ap123-illusiondiffusion.hf.space/?view=api
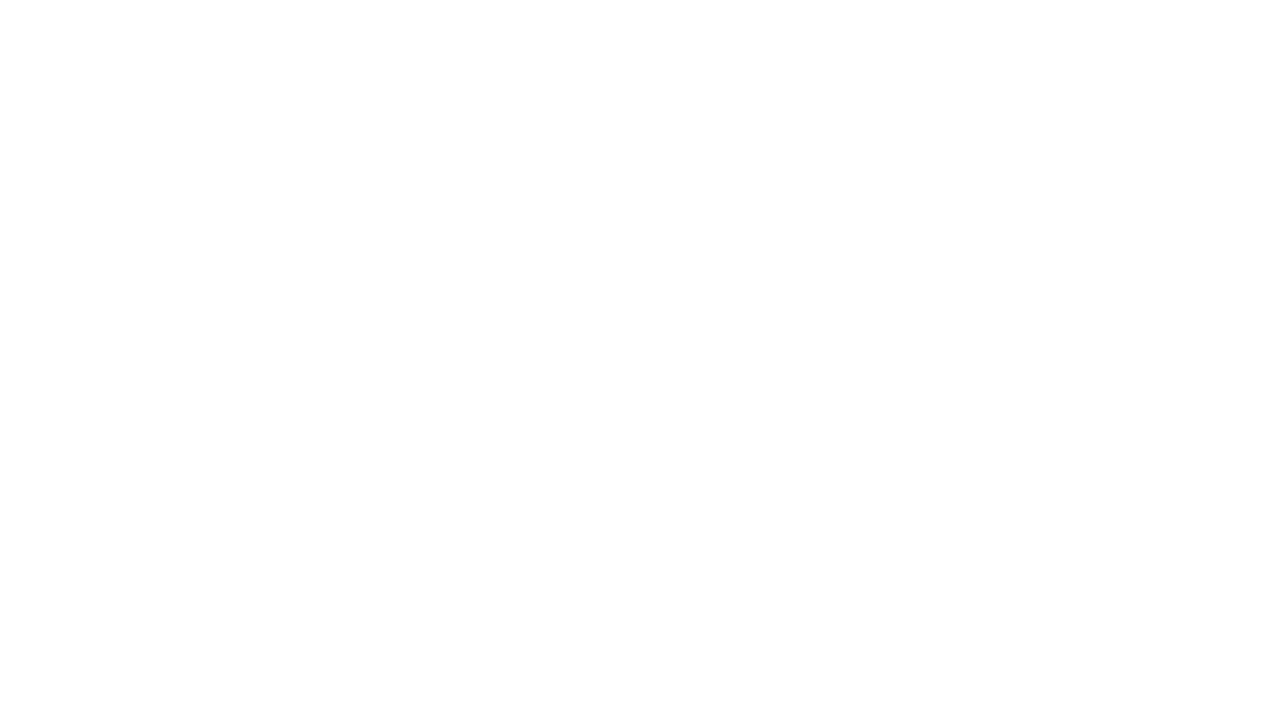

Waited for URL element to load
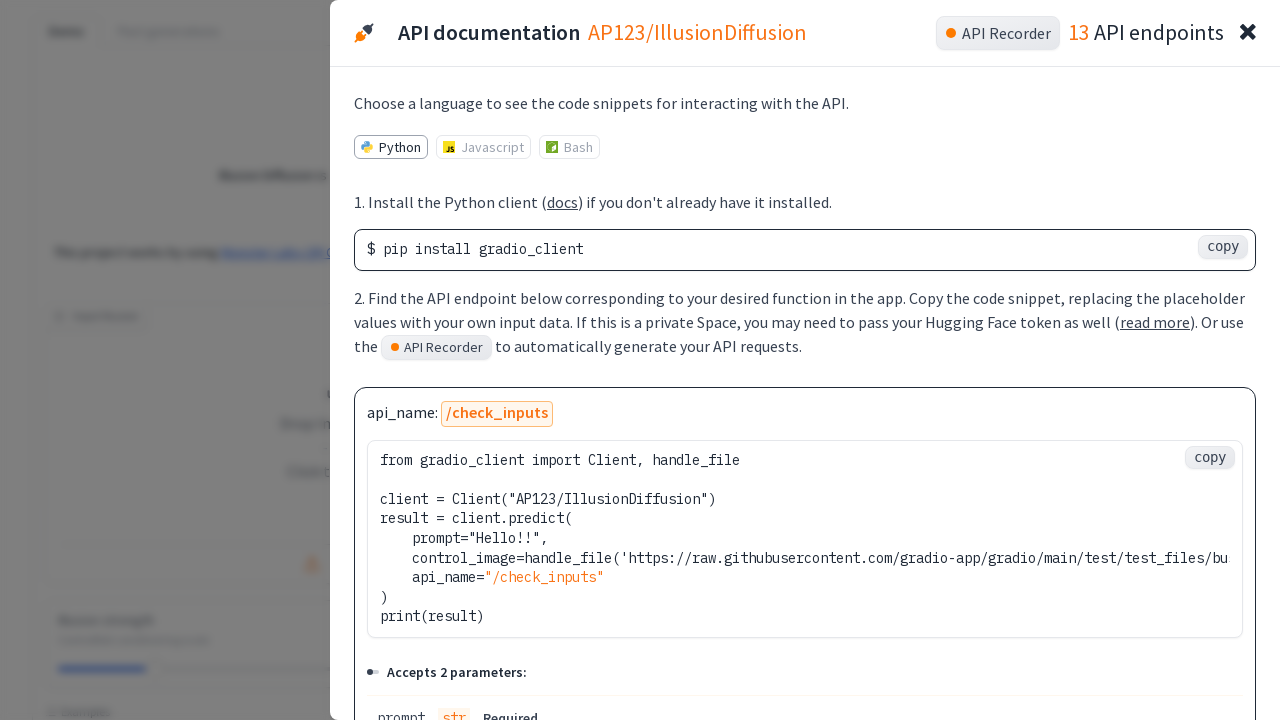

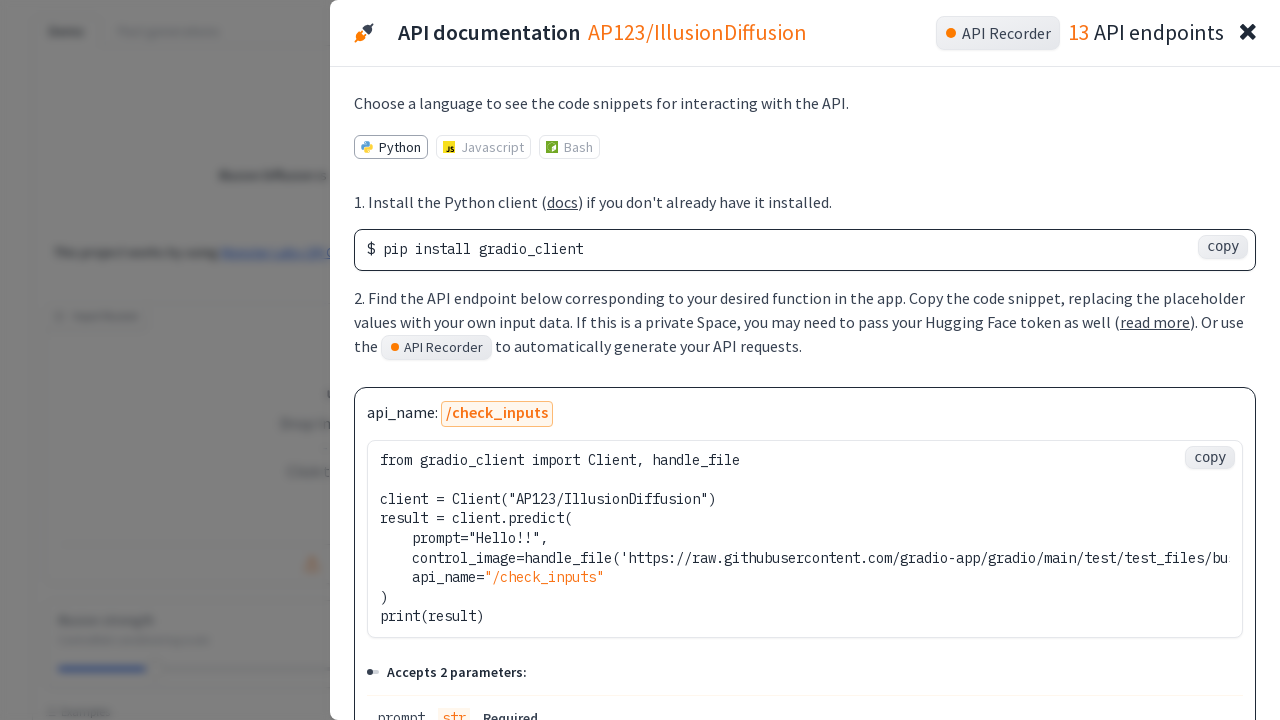